Solves a math captcha by extracting a value from an element attribute, calculating the result, and submitting a form with checkbox and radio button selections

Starting URL: http://suninjuly.github.io/get_attribute.html

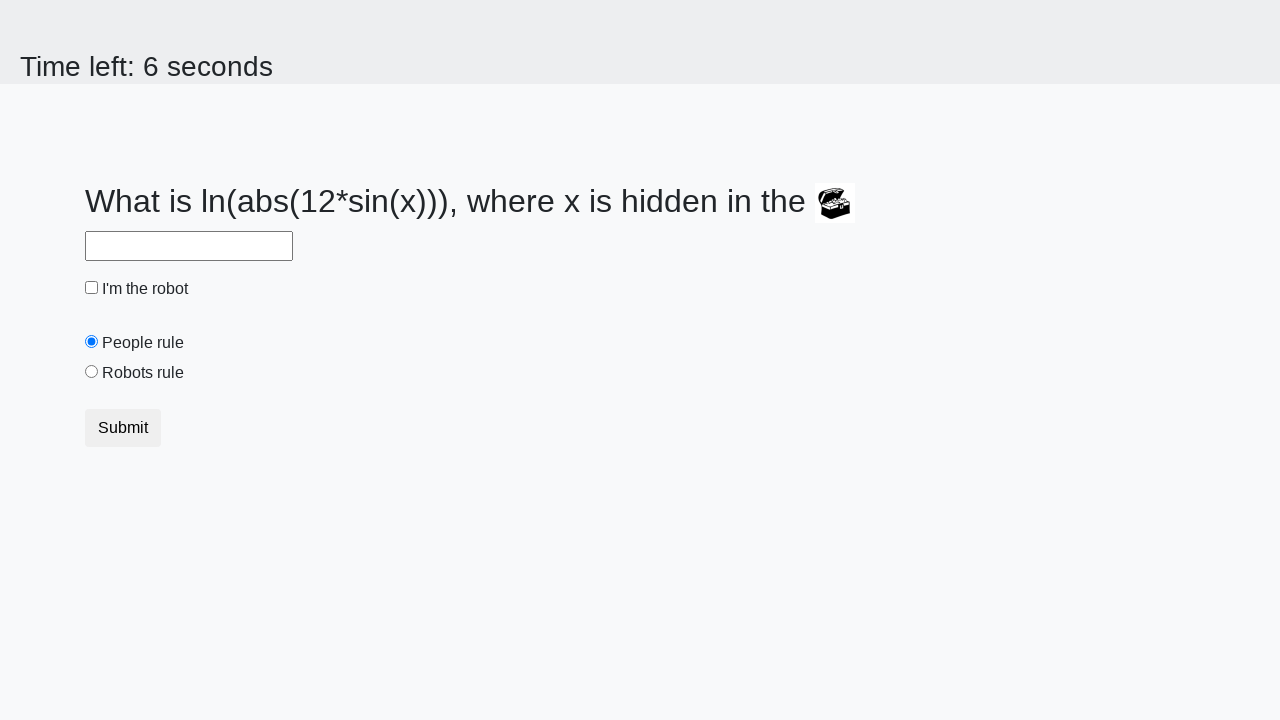

Located treasure element with ID 'treasure'
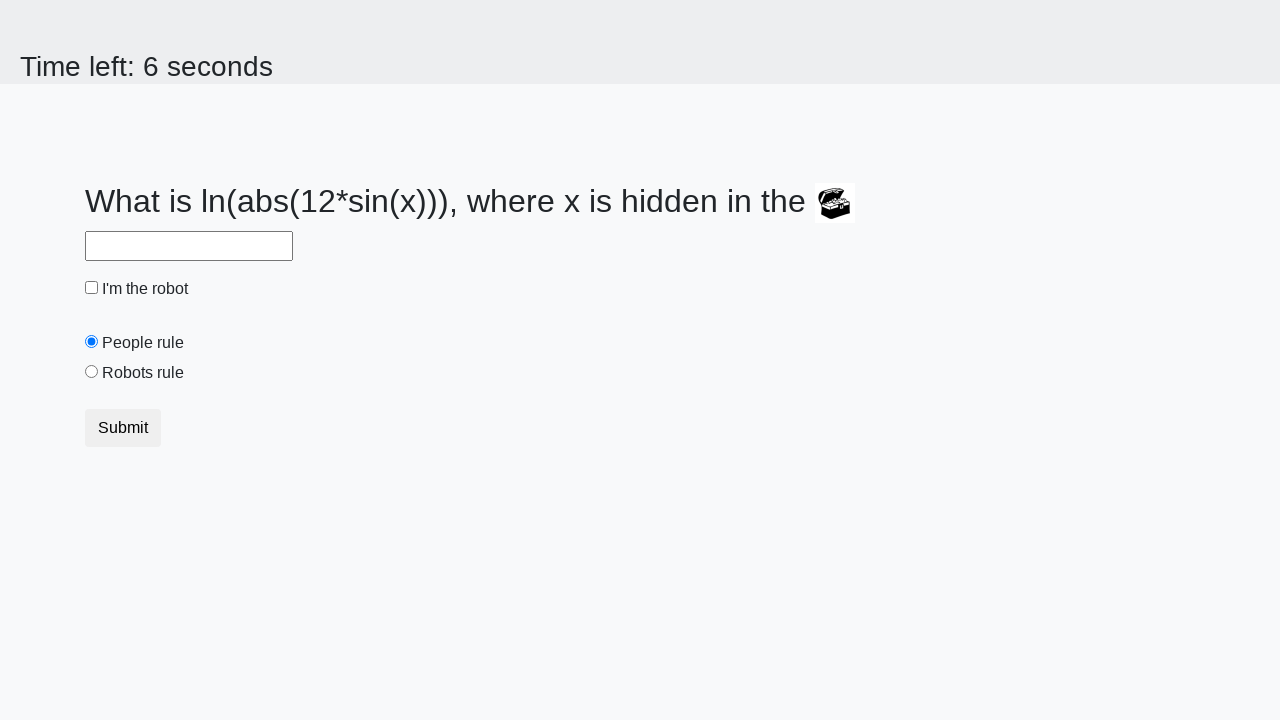

Extracted 'valuex' attribute from treasure element
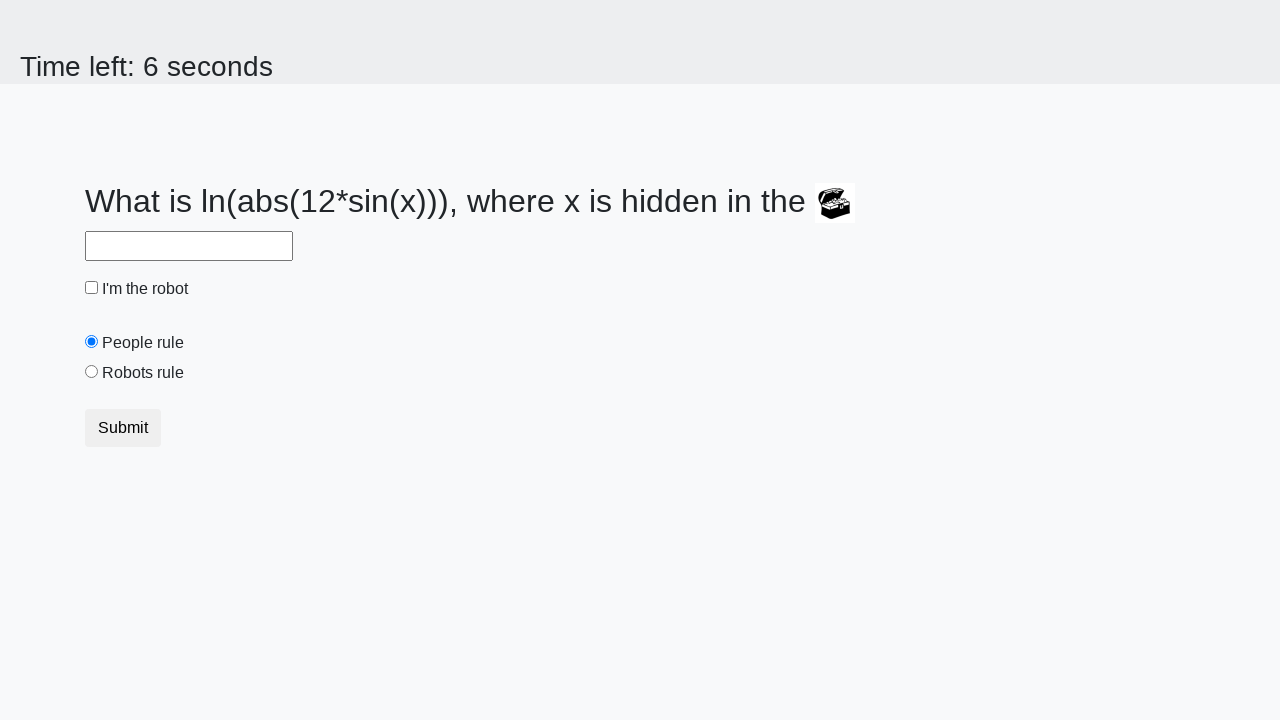

Filled answer field with calculated math result on #answer
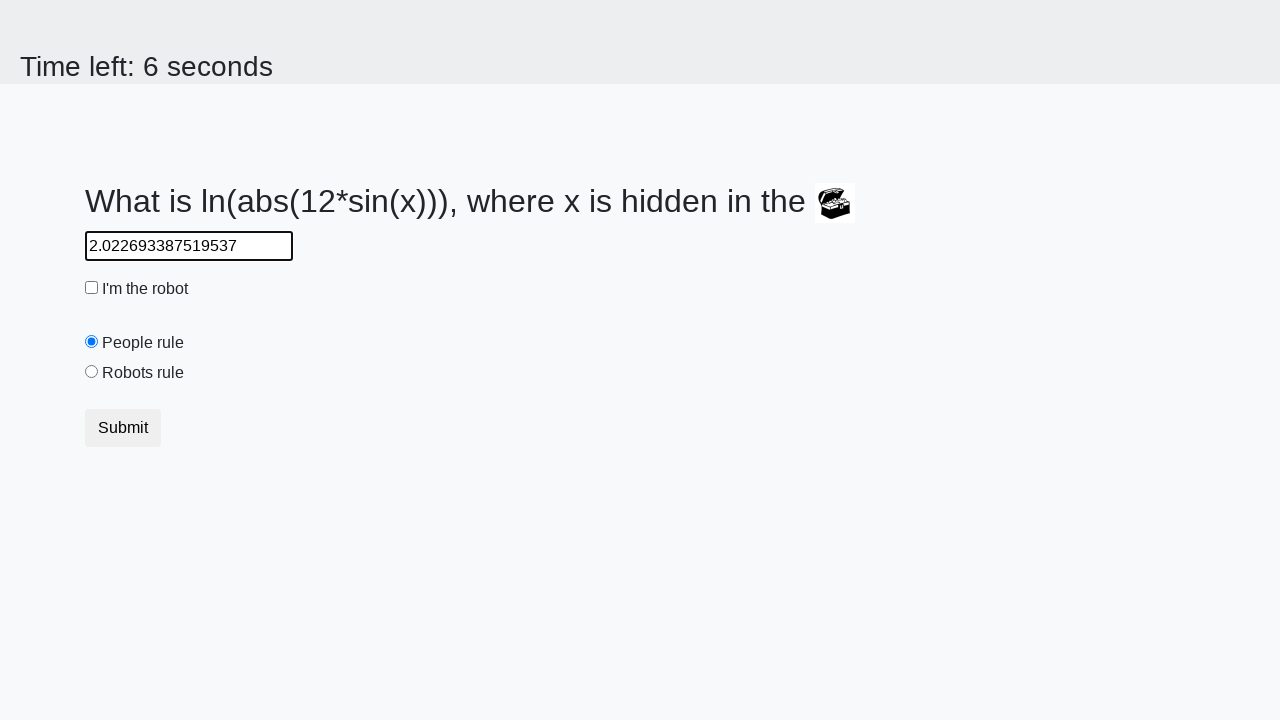

Clicked robot checkbox at (92, 288) on #robotCheckbox
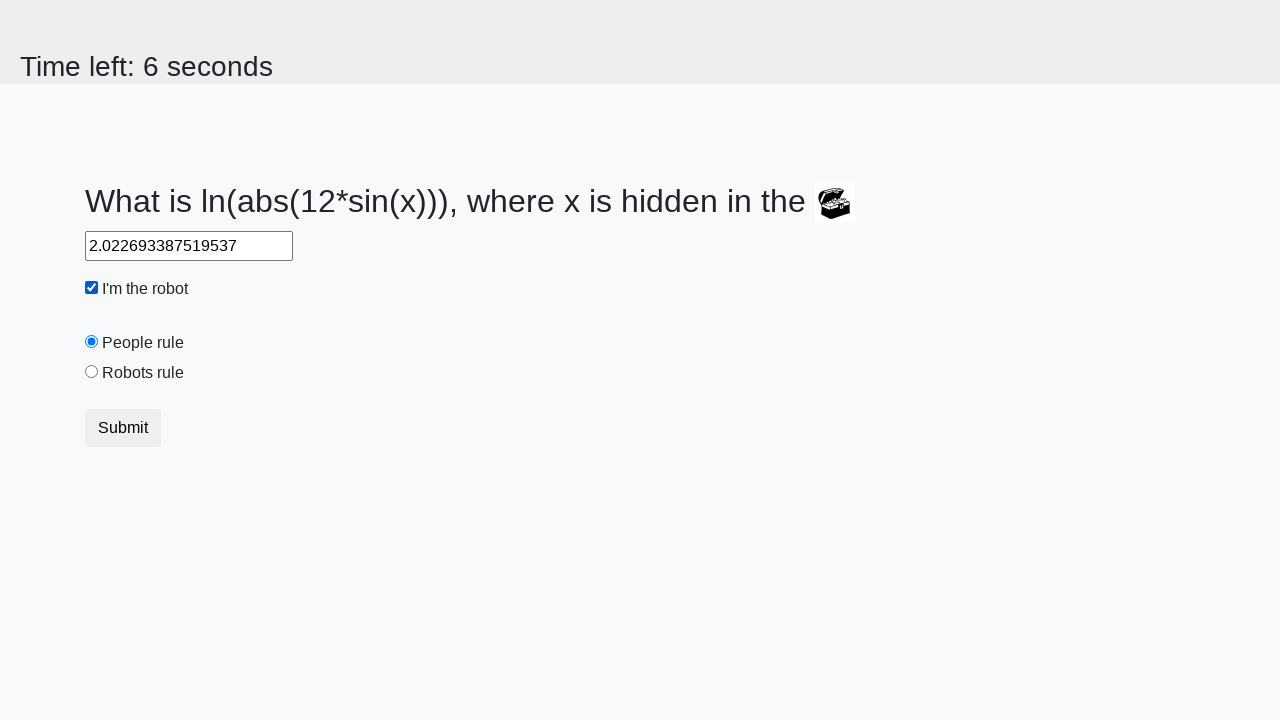

Selected robots rule radio button at (92, 372) on #robotsRule
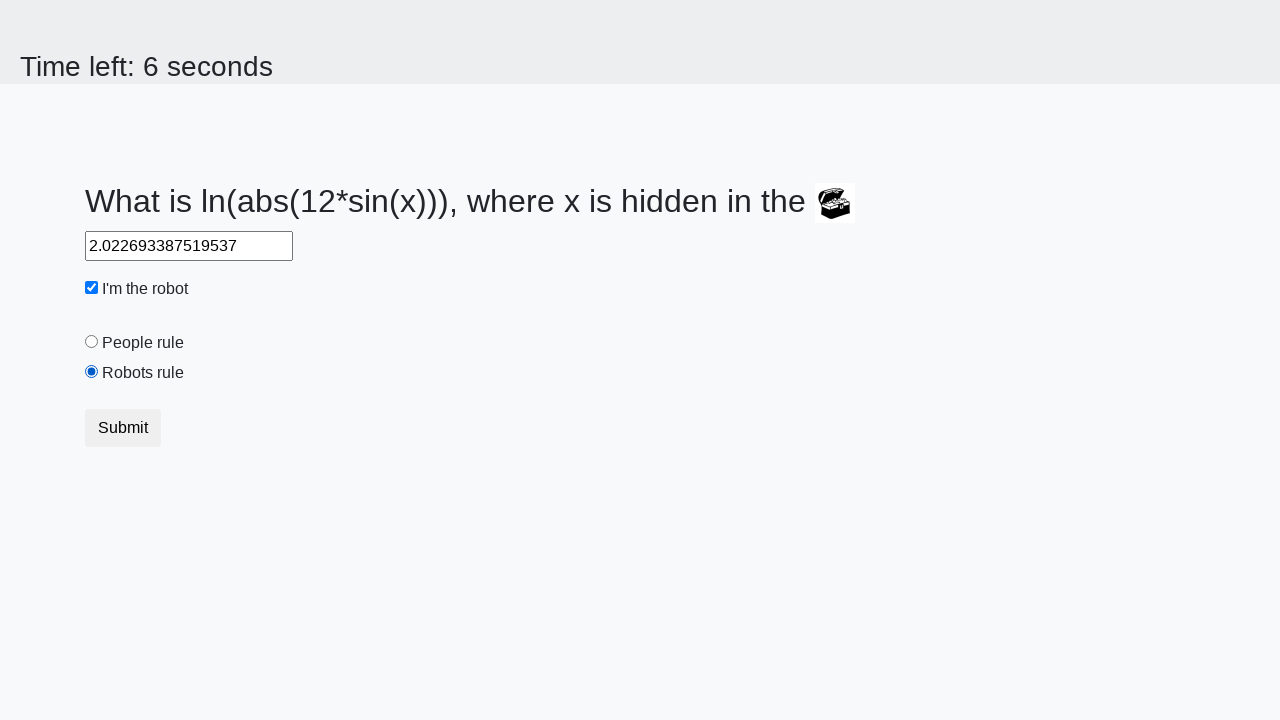

Clicked submit button to submit form at (123, 428) on button
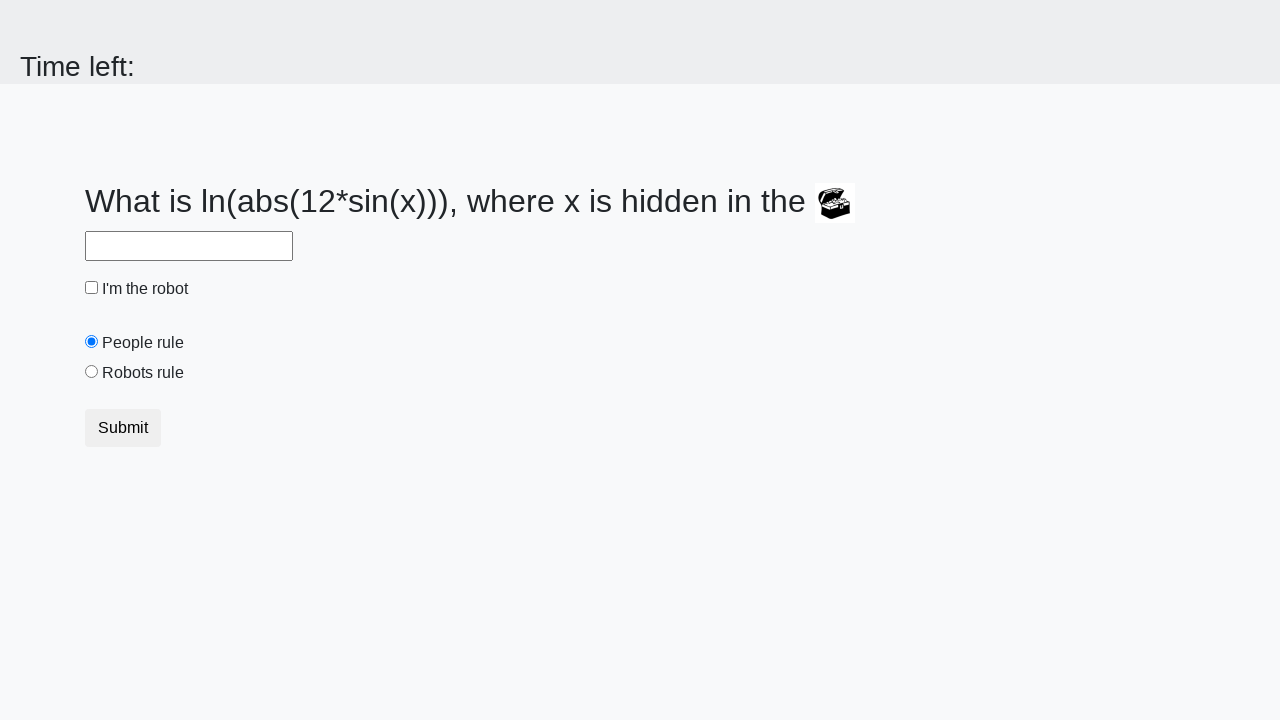

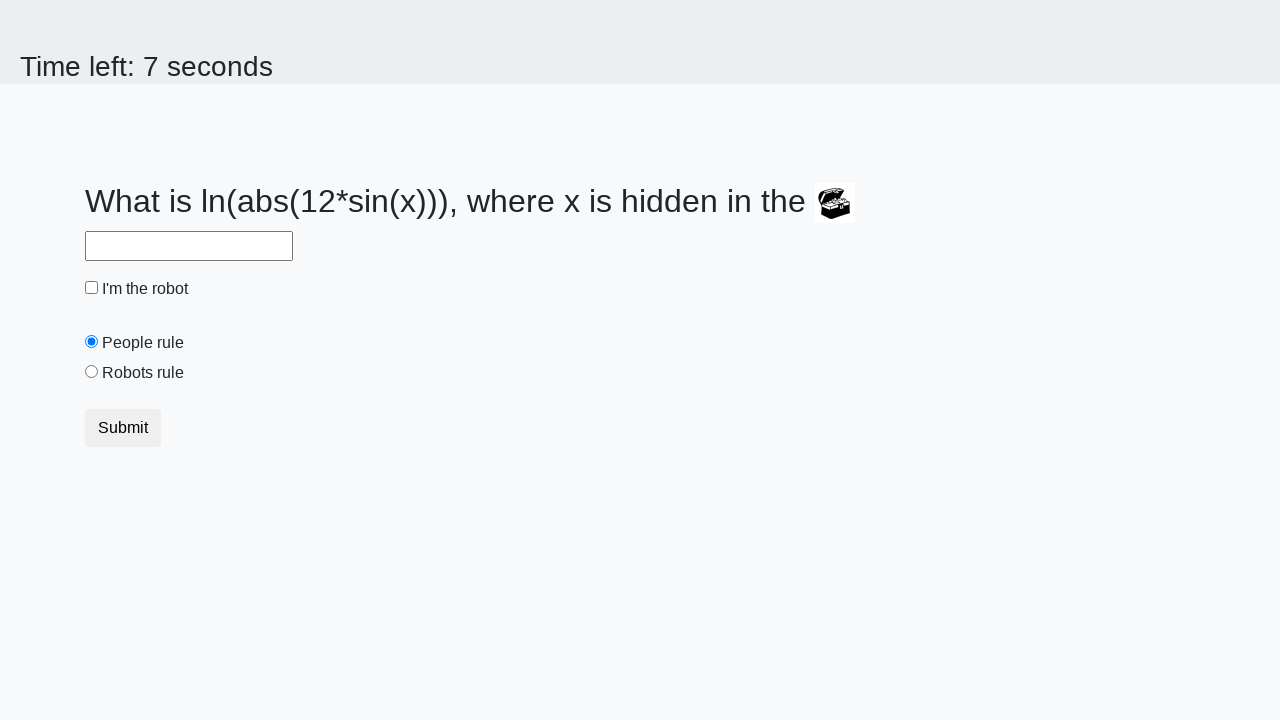